Tests the forgot password functionality by entering an email address and submitting the form to request a password reset.

Starting URL: http://the-internet.herokuapp.com/forgot_password

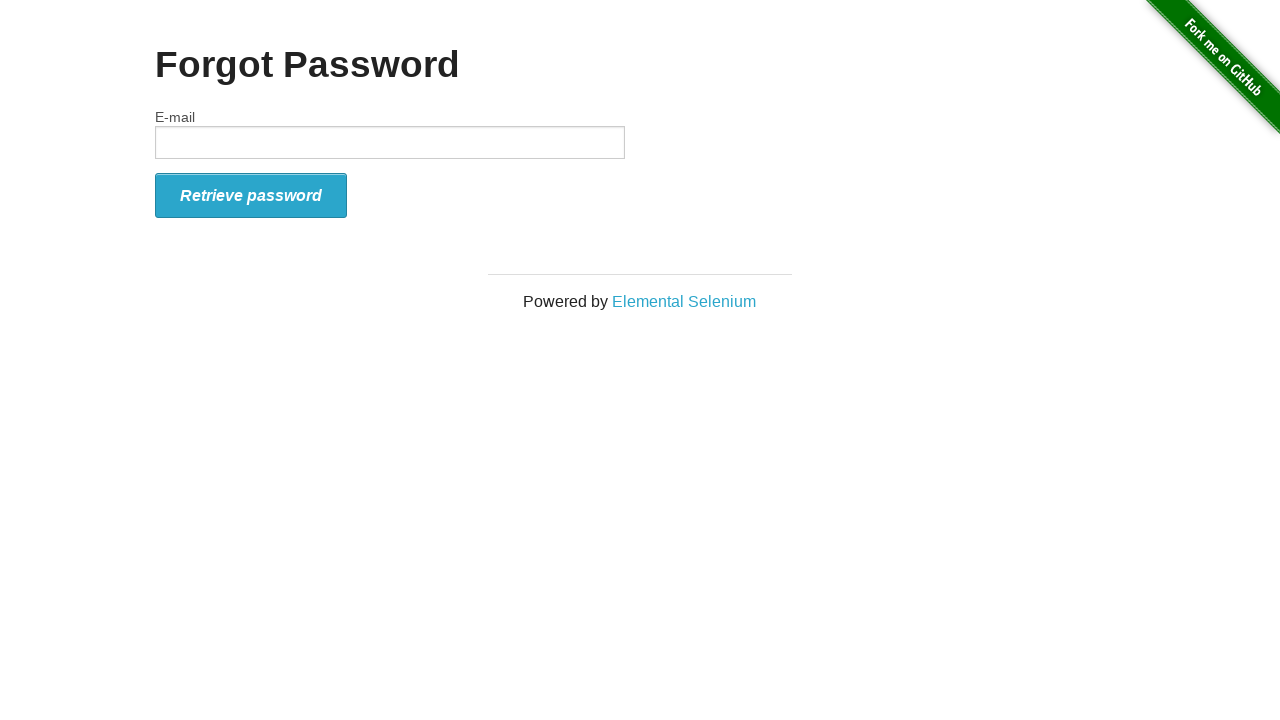

Filled email field with 'testuser2024@example.com' on #email
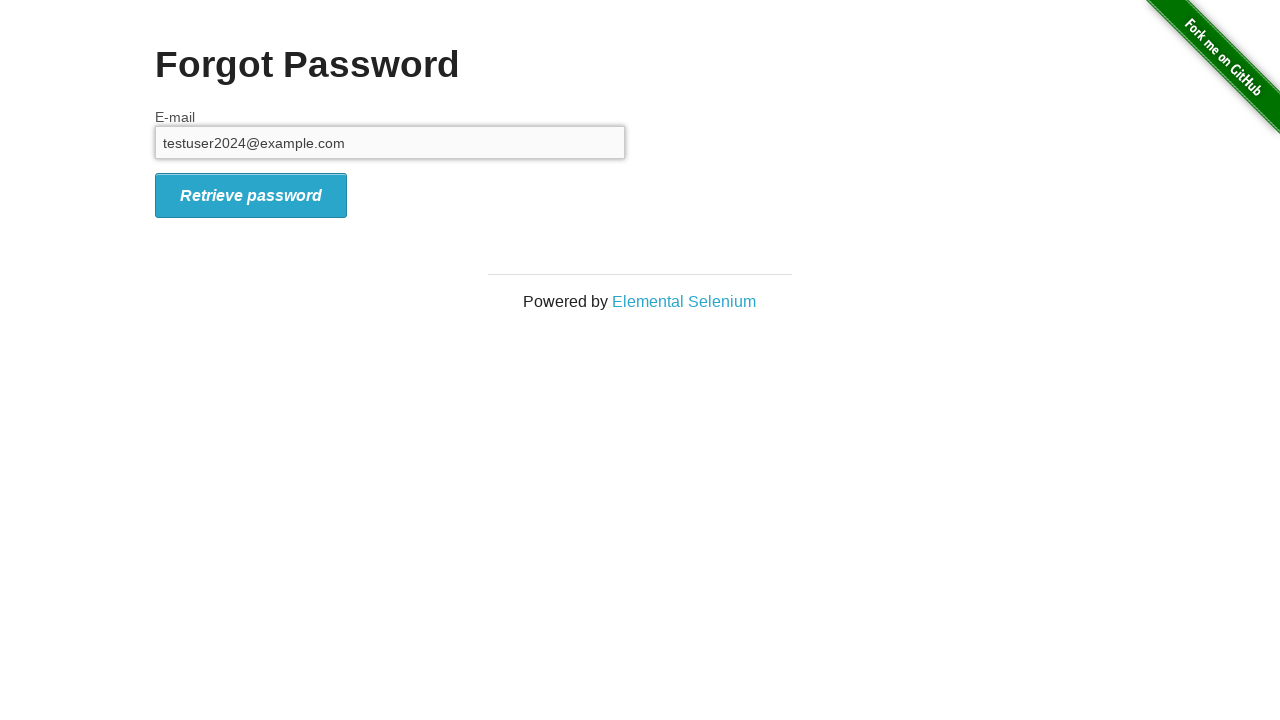

Clicked submit button to request password reset at (251, 195) on button
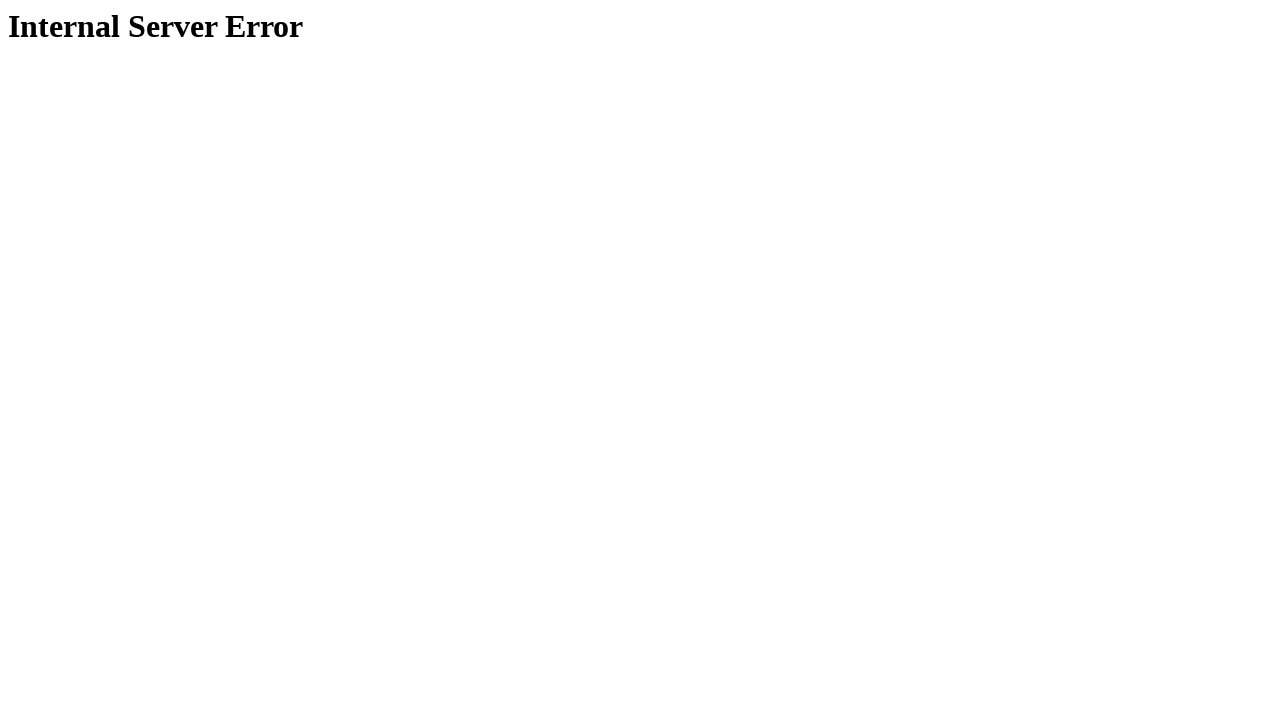

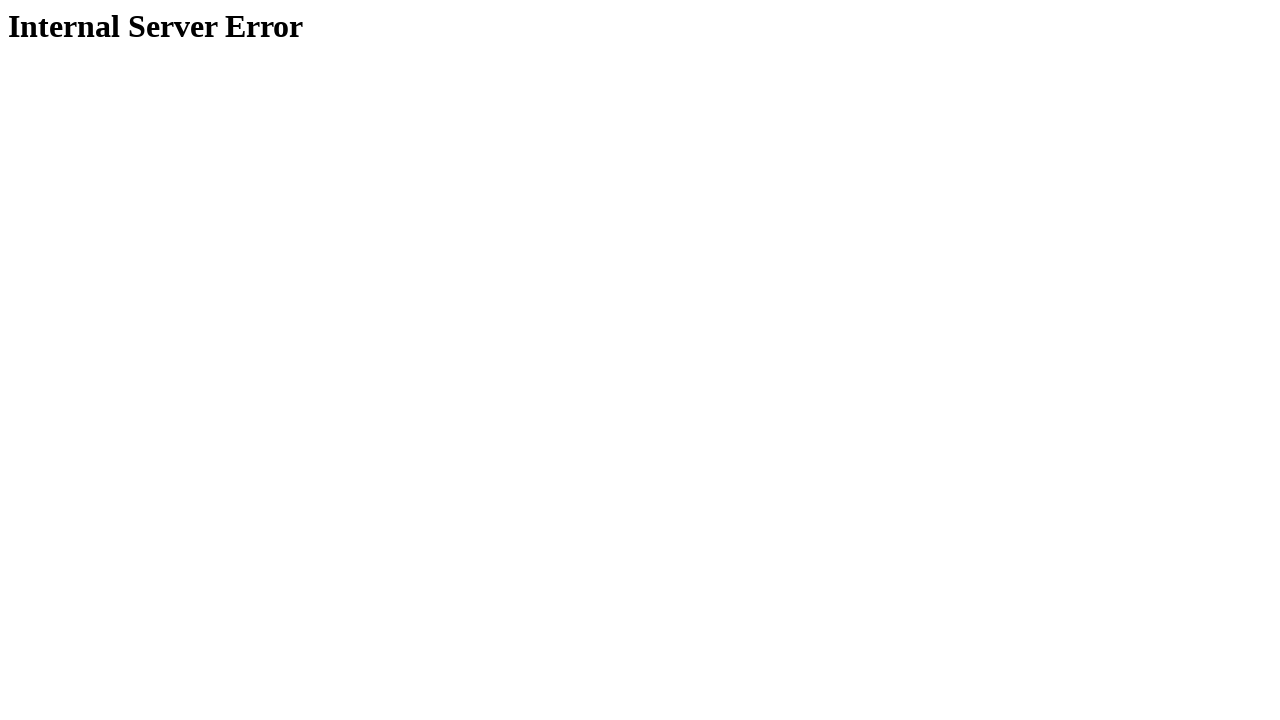